Tests JavaScript confirmation alert handling by clicking a button to trigger a confirmation dialog, accepting it, and verifying the result text displays "You clicked: Ok"

Starting URL: http://the-internet.herokuapp.com/javascript_alerts

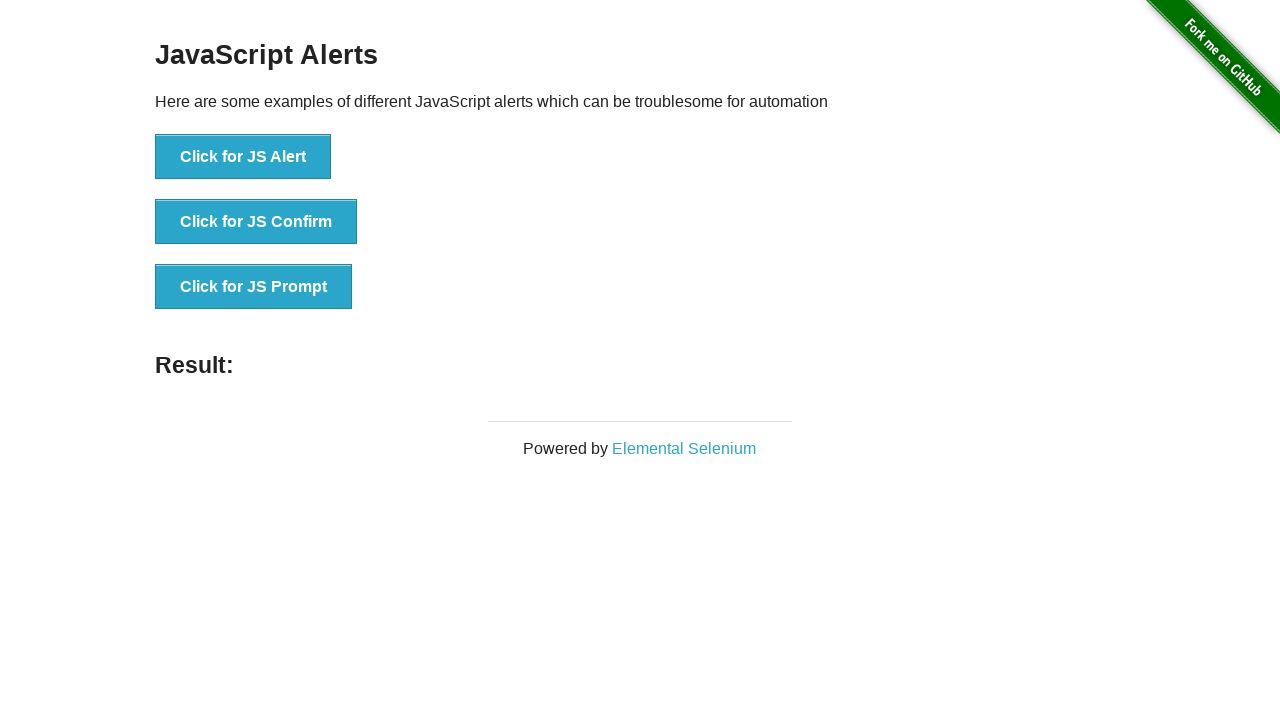

Clicked the second button to trigger JavaScript confirmation alert at (256, 222) on css=button >> nth=1
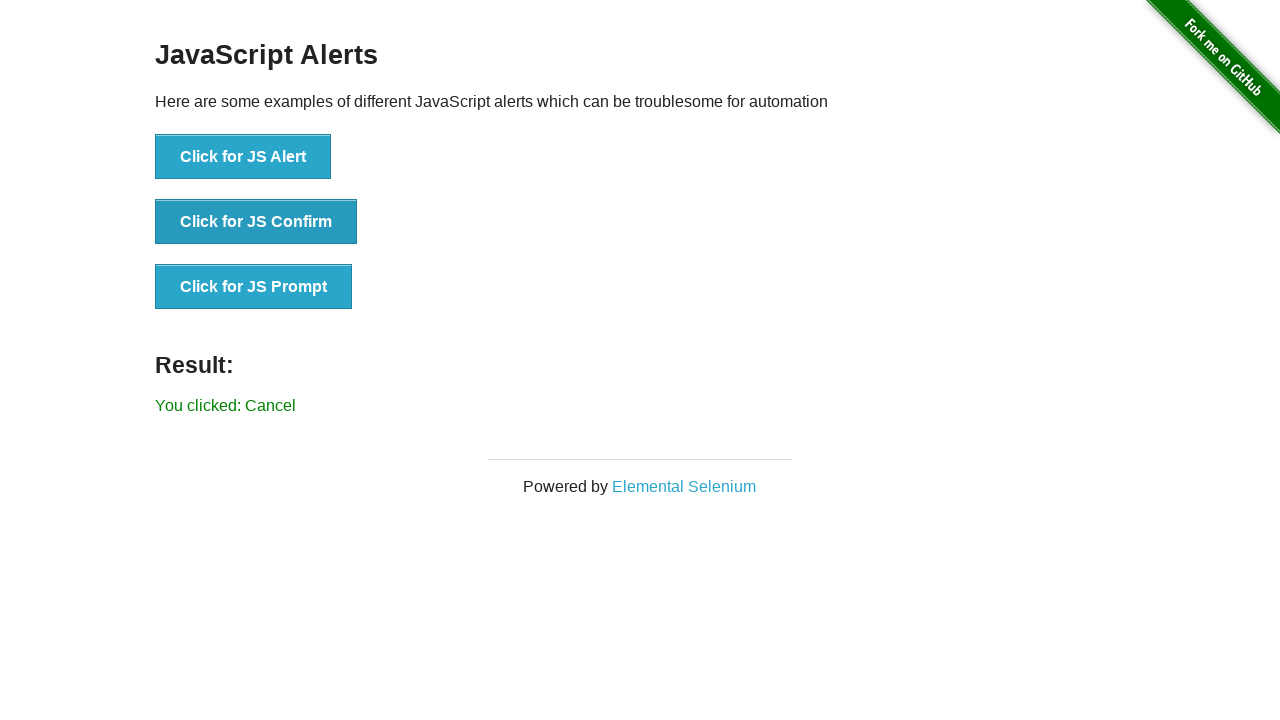

Set up dialog handler to accept confirmation alerts
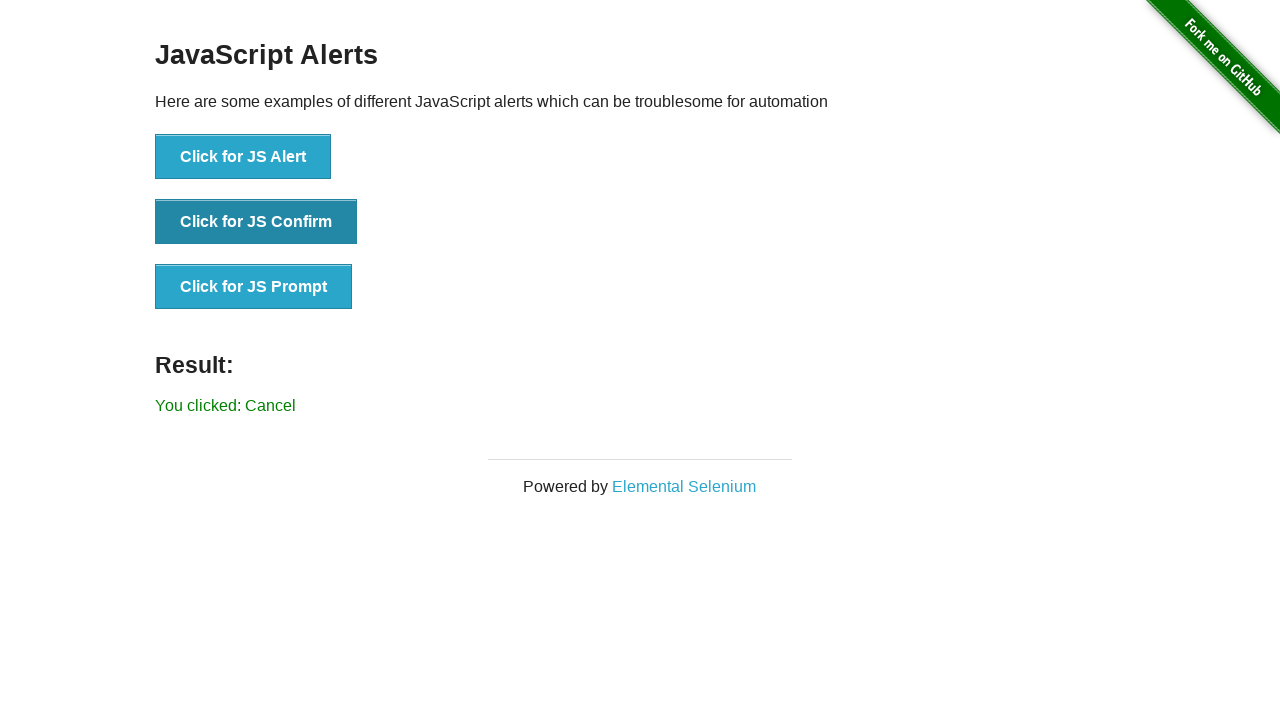

Clicked the second button to trigger the confirmation dialog at (256, 222) on button >> nth=1
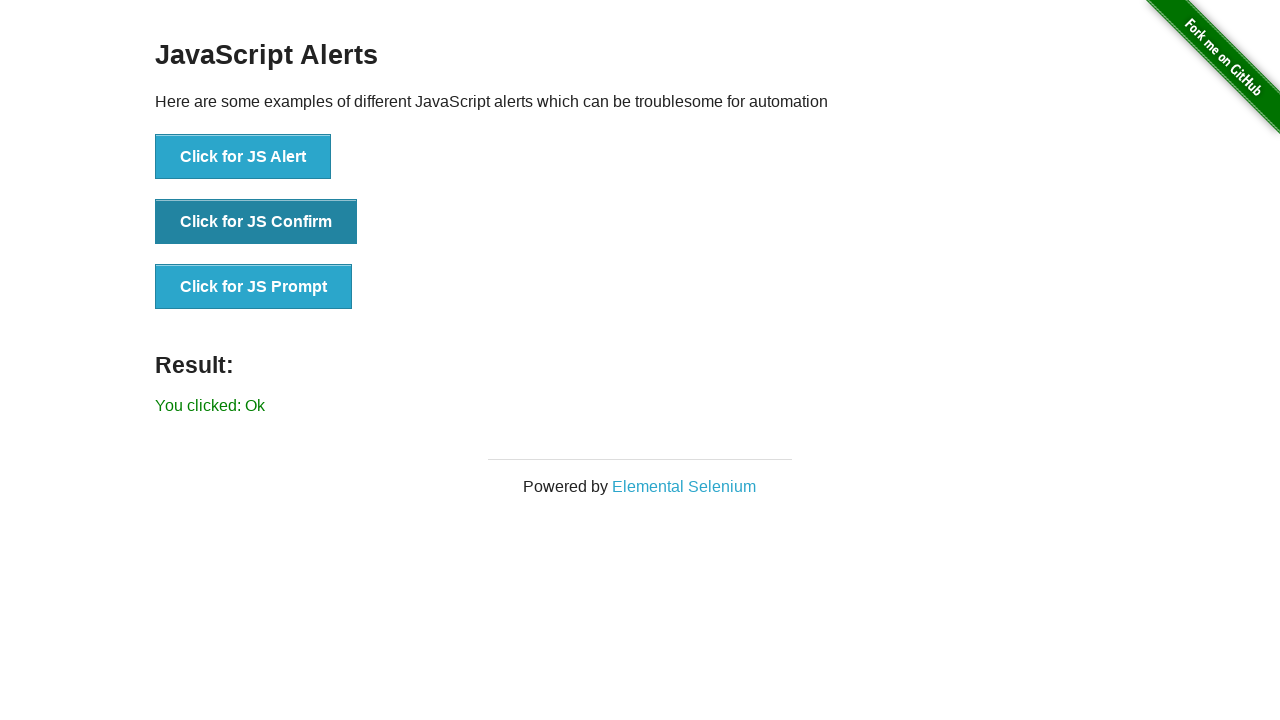

Waited for result text to appear
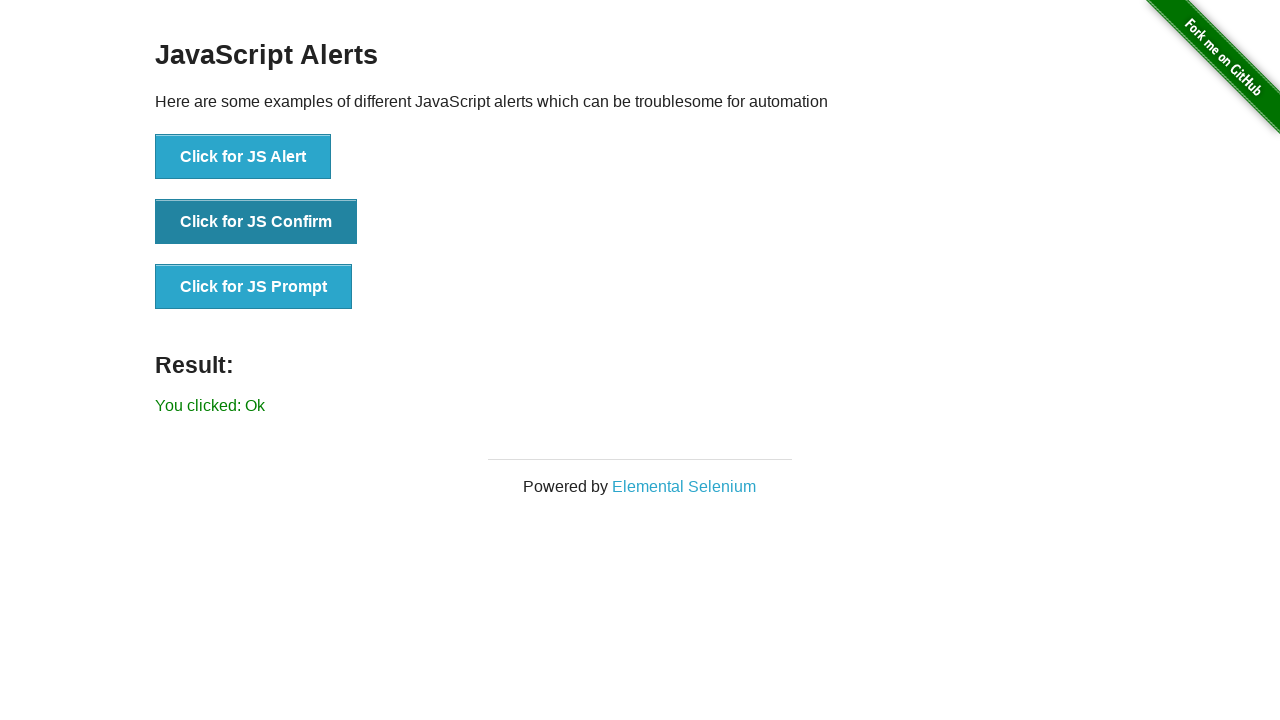

Retrieved result text content
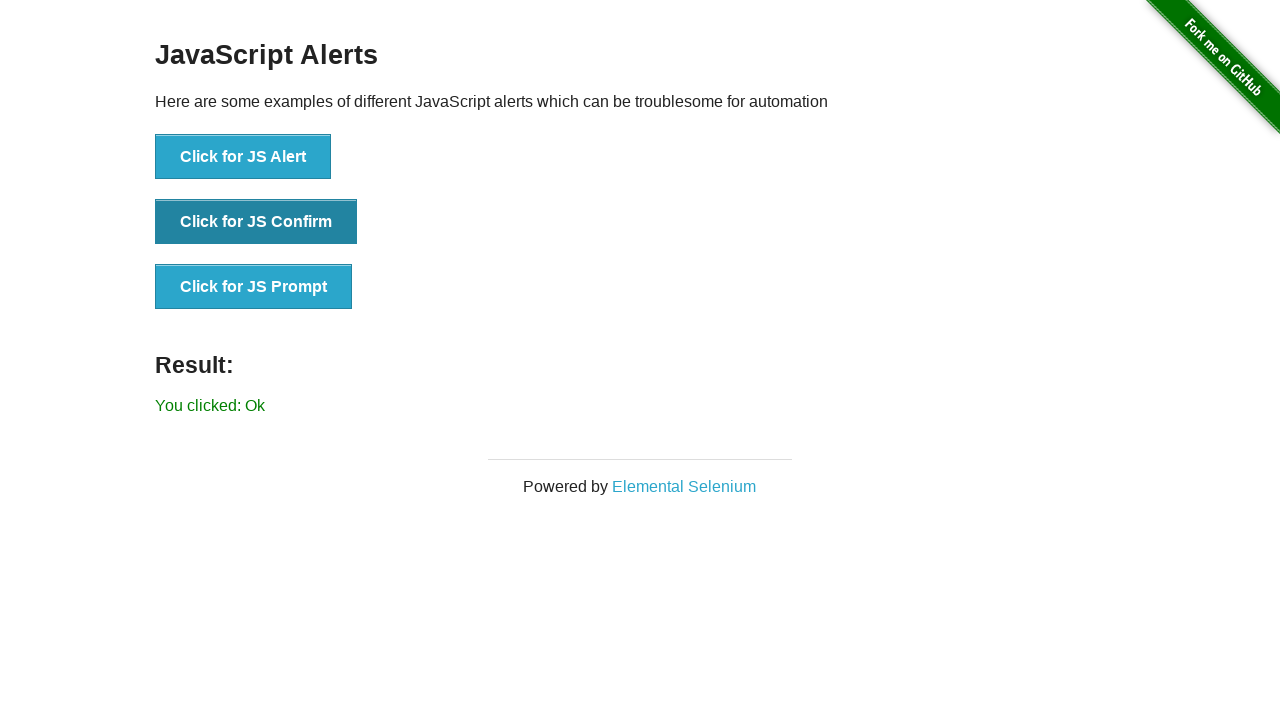

Verified result text displays 'You clicked: Ok'
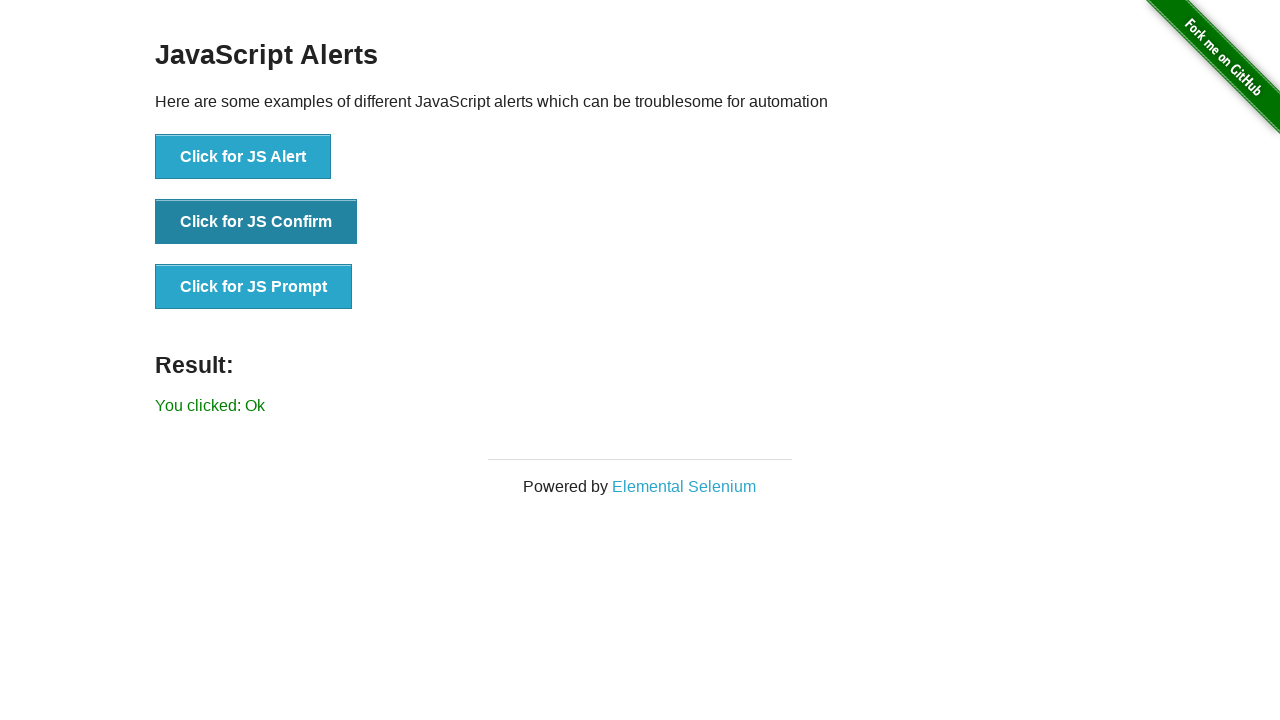

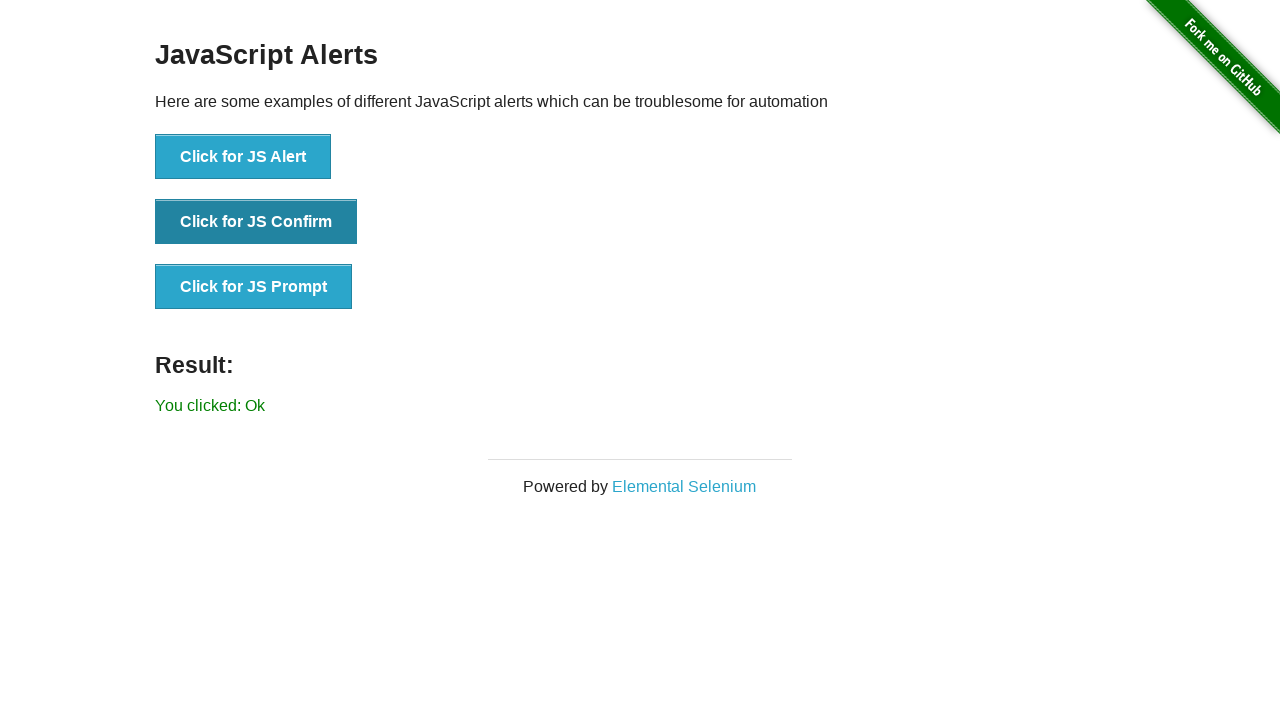